Tests auto-suggestive dropdown functionality by typing a partial country name and selecting the matching option from the suggestions

Starting URL: https://rahulshettyacademy.com/dropdownsPractise/

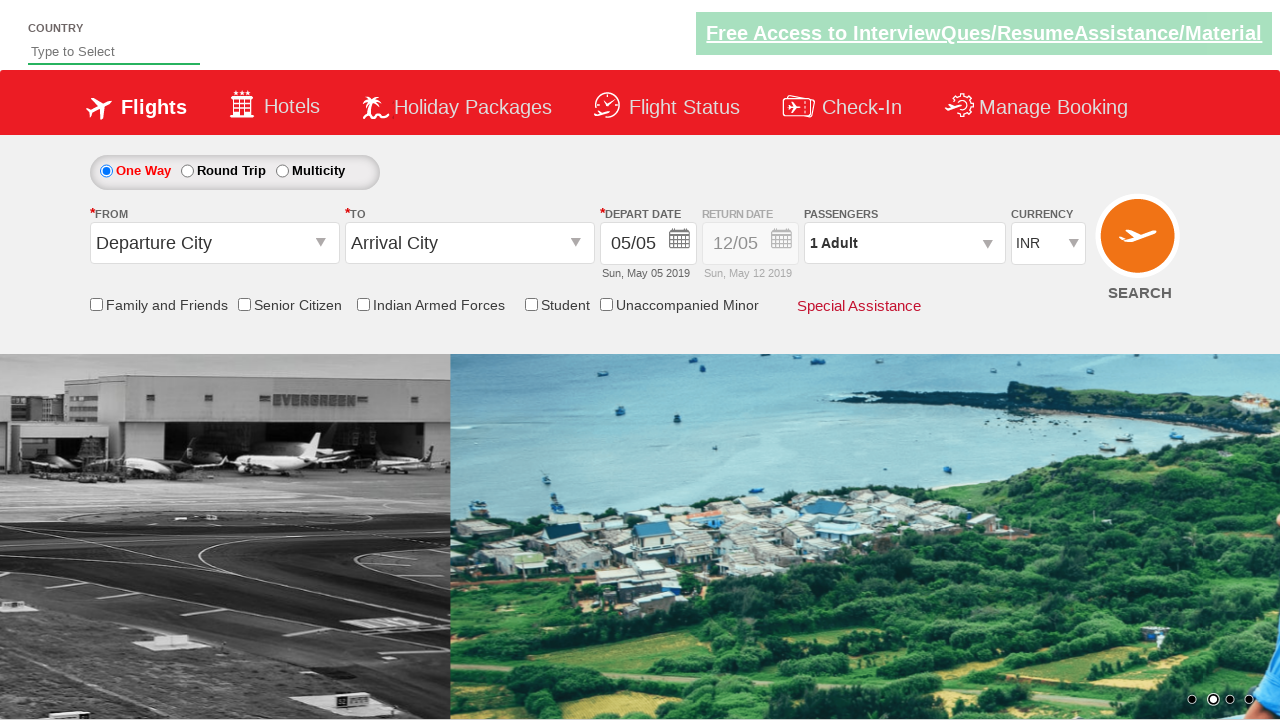

Typed 'Ind' in auto-suggest field on #autosuggest
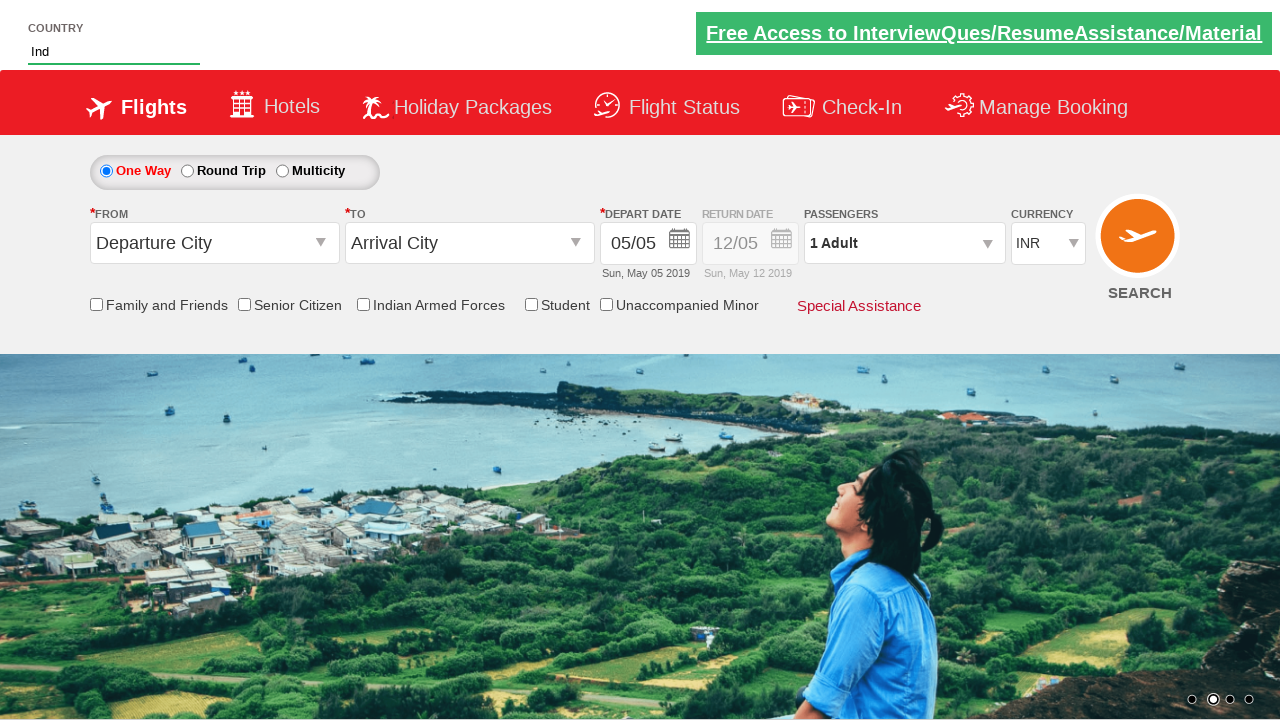

Waited for suggestion dropdown to appear
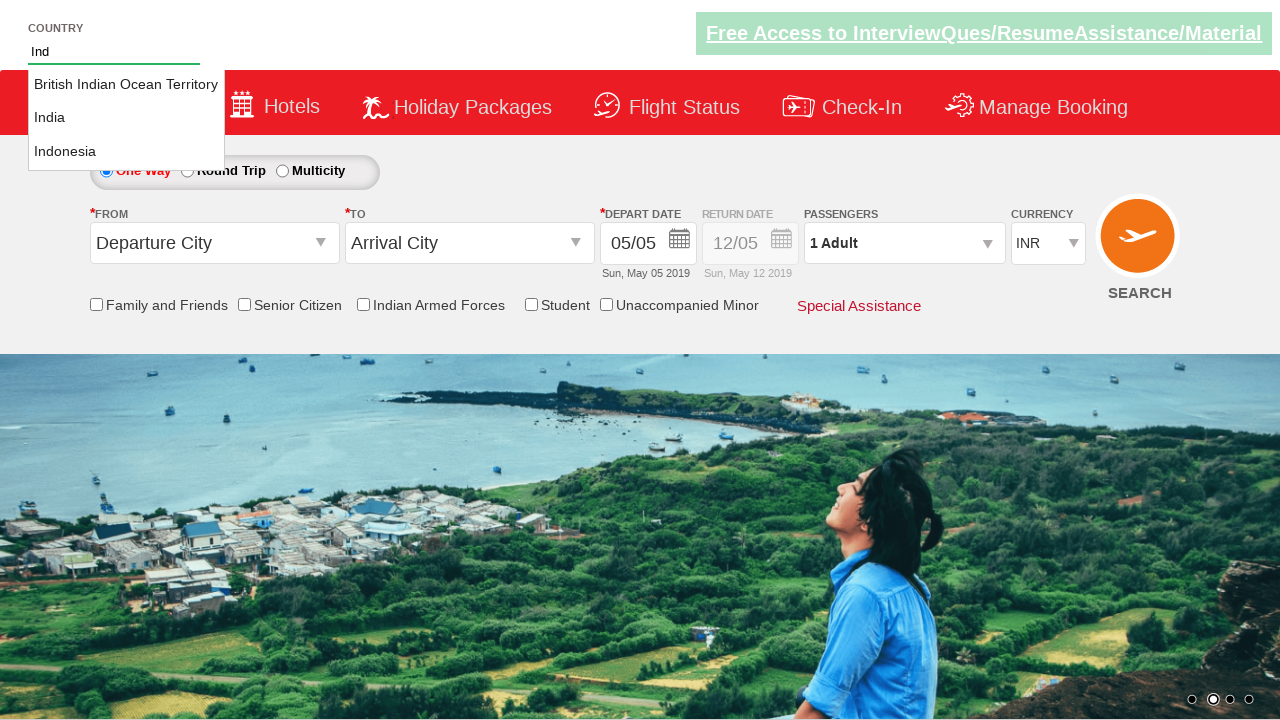

Selected 'India' from dropdown suggestions at (126, 118) on li.ui-menu-item >> nth=1
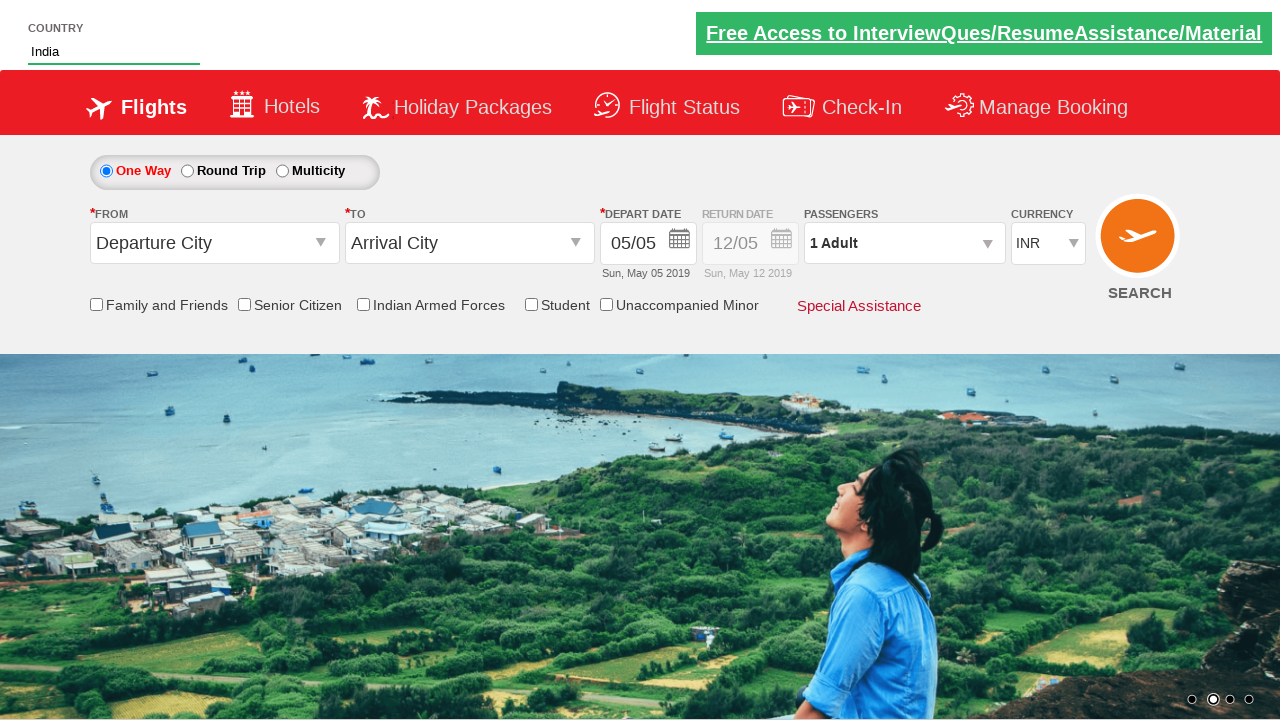

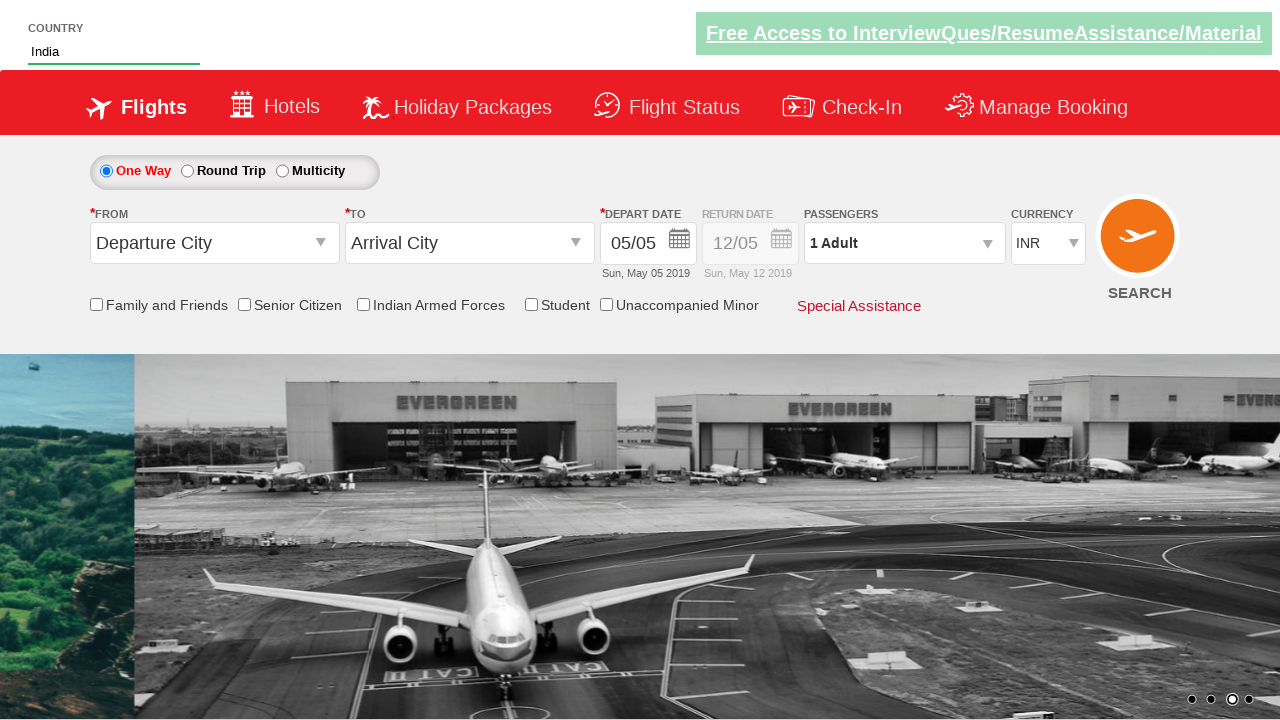